Tests the COVID-19 India dashboard by navigating to the site, displaying all table columns, and sorting by Case Fatality Ratio column

Starting URL: https://www.covid19india.org/

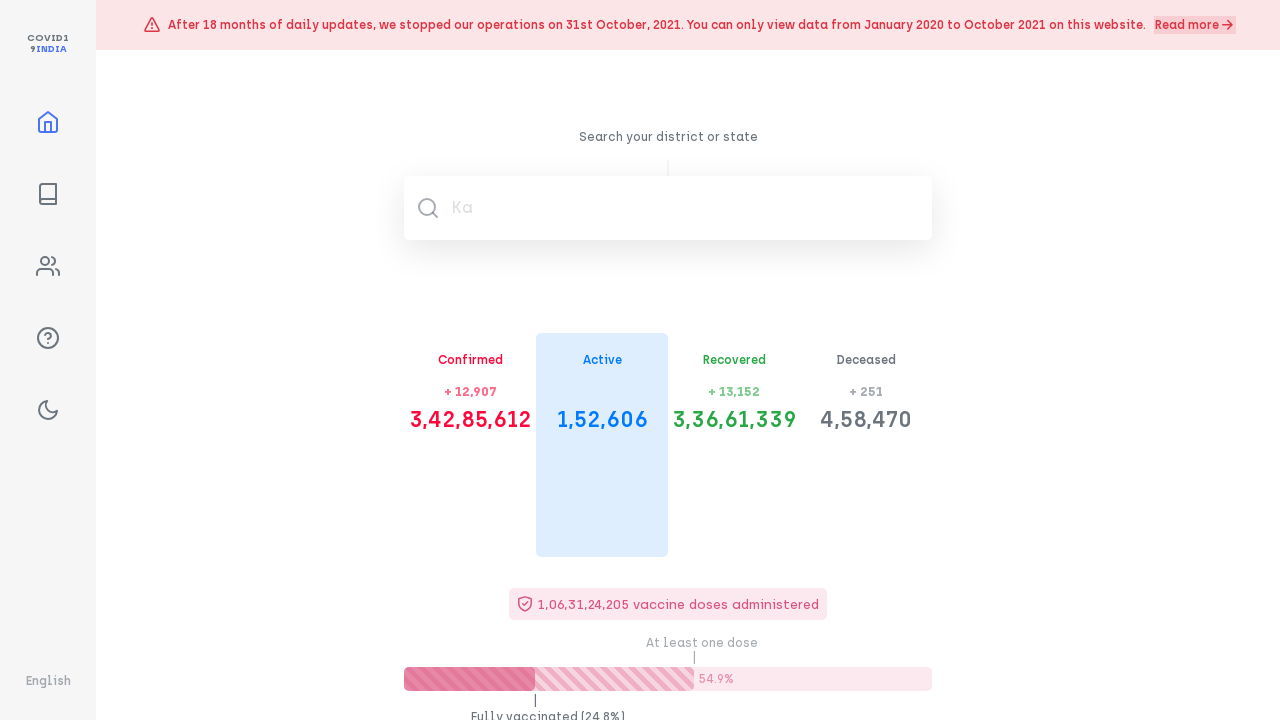

Waited for table container to load
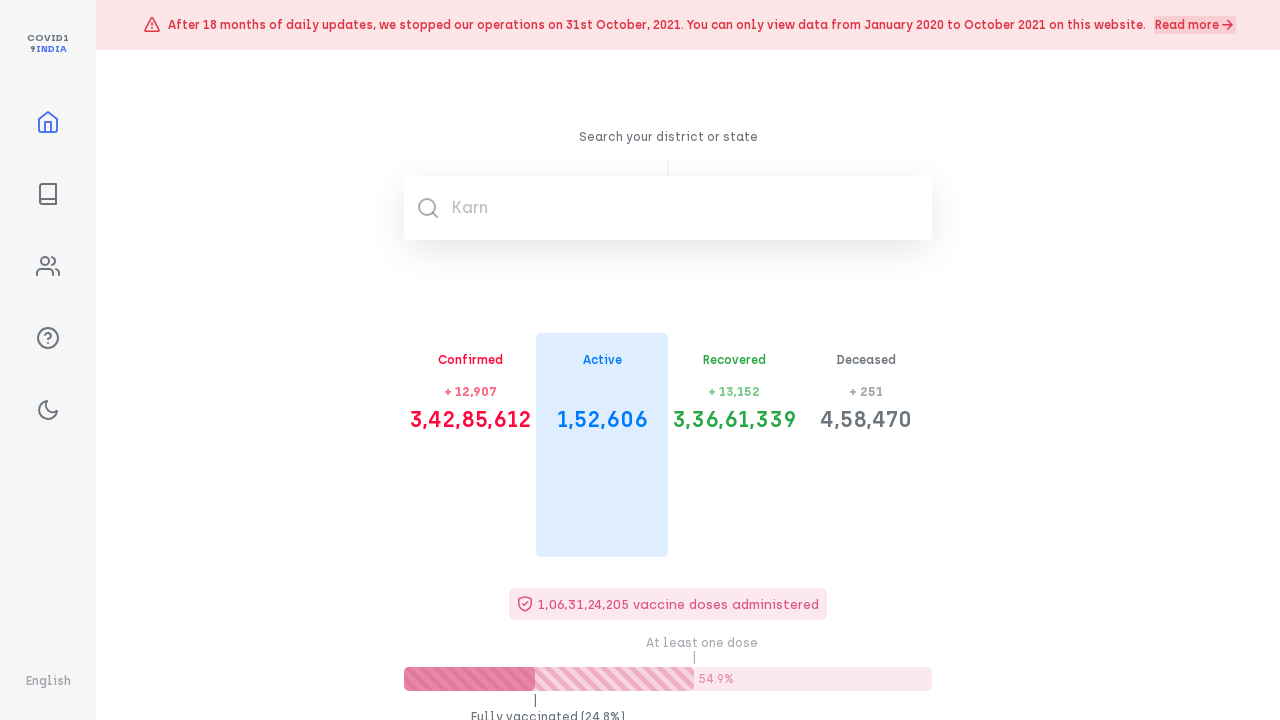

Queried for 'Show all' button
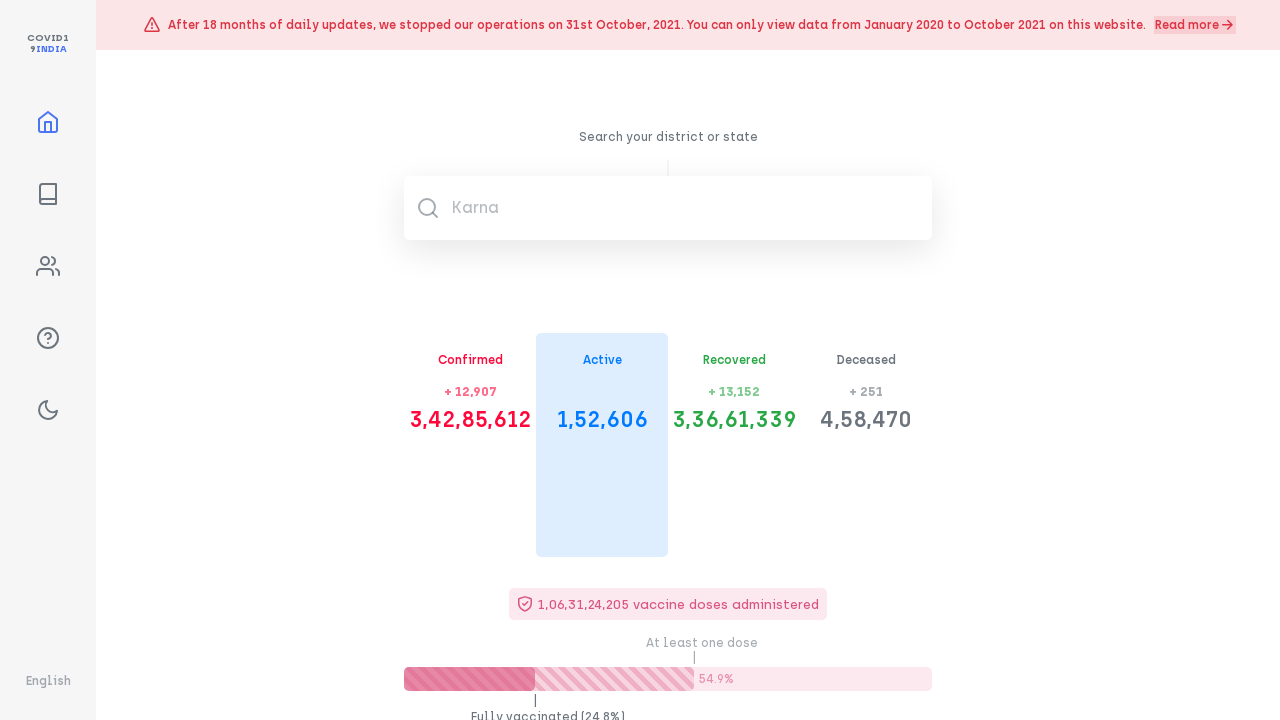

Queried all column headers in the table
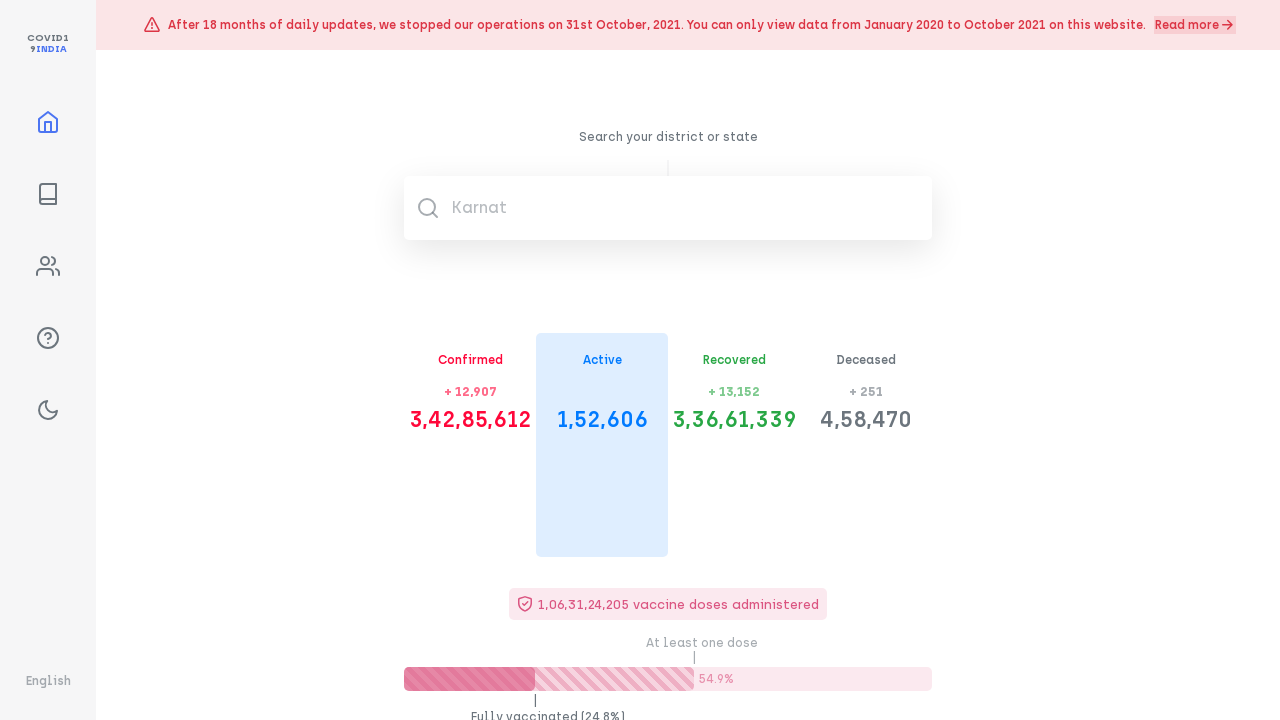

Waited for table to re-sort after clicking Case Fatality Ratio column
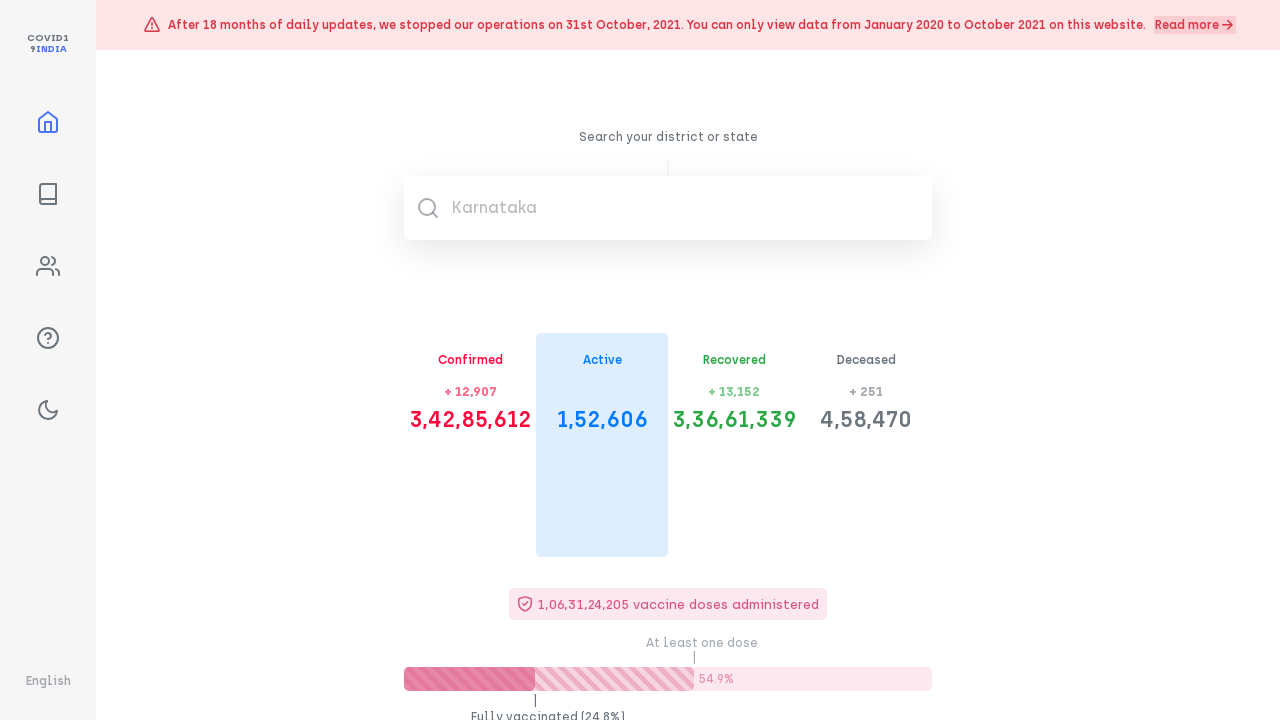

Verified table rows are present after sorting
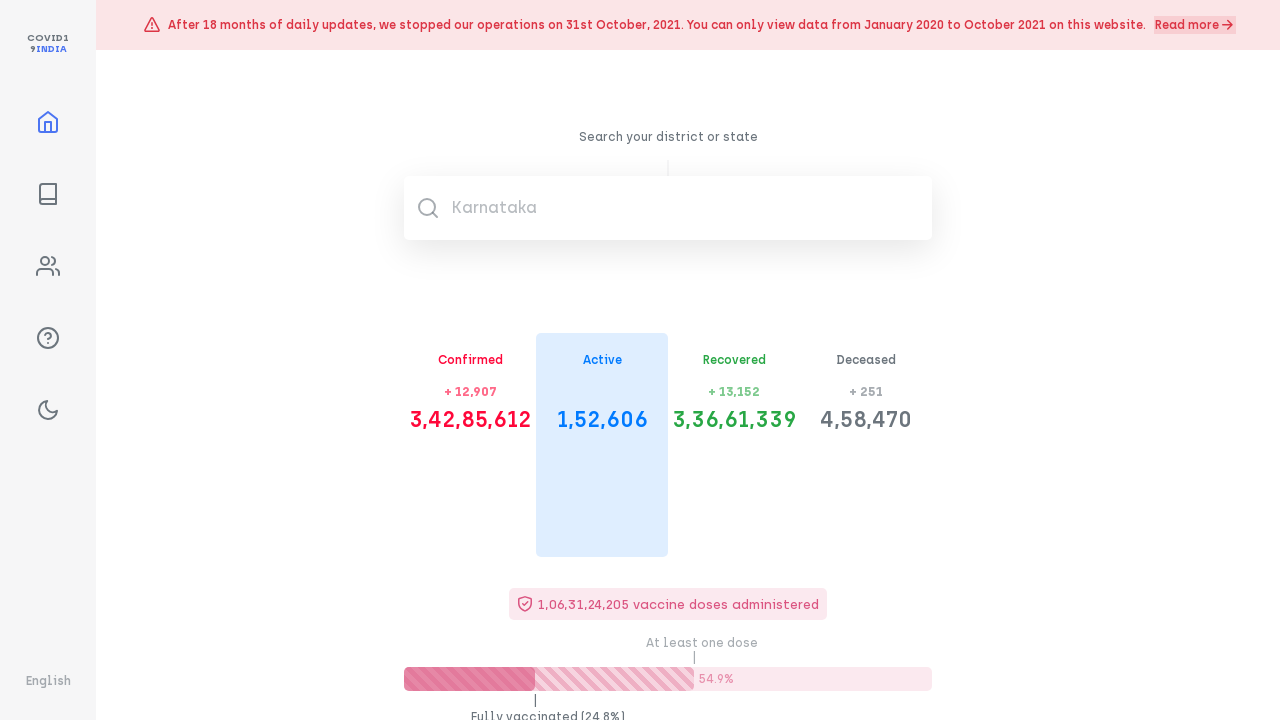

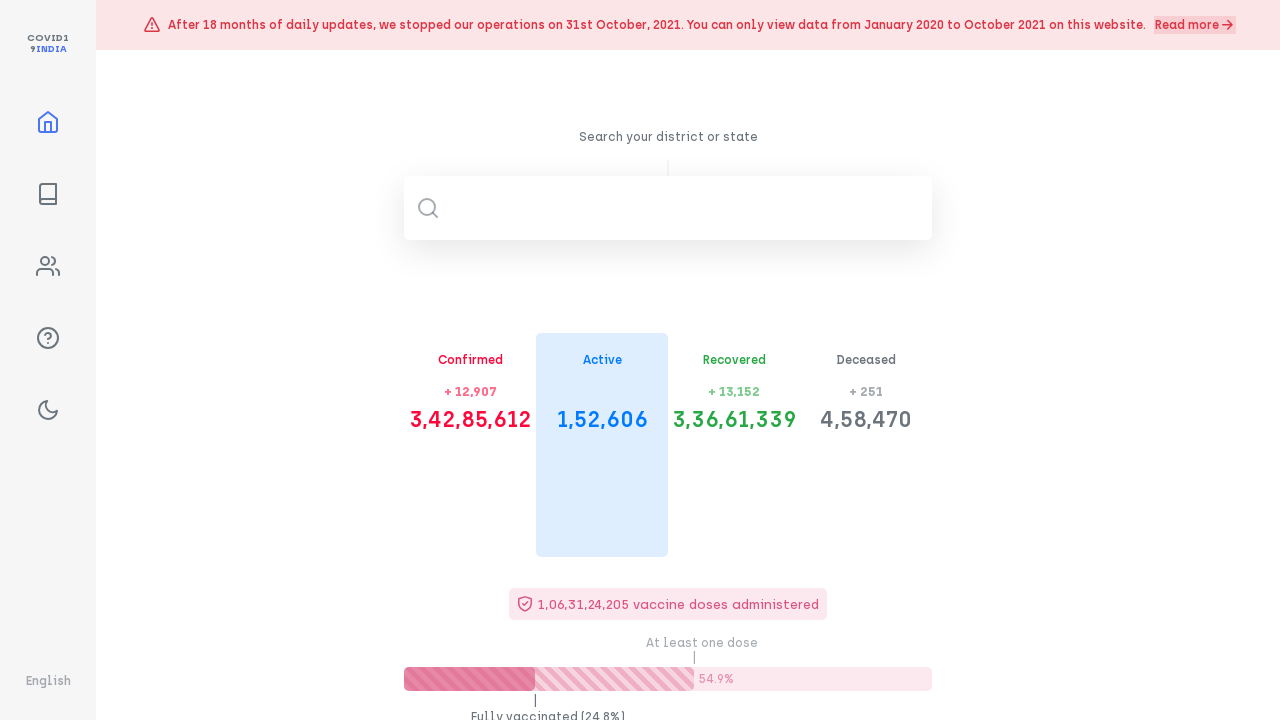